Tests double-click functionality on a button element by performing a double-click action and verifying the interaction works

Starting URL: https://demoqa.com/buttons

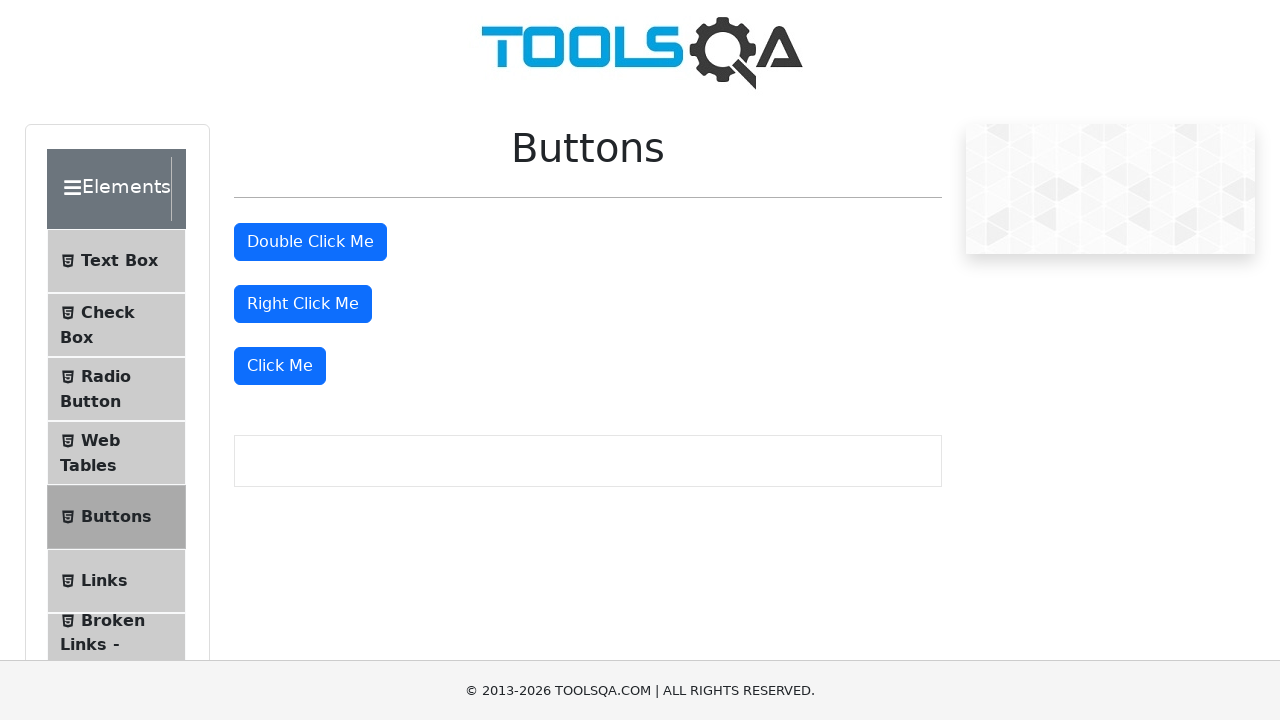

Located the double-click button element
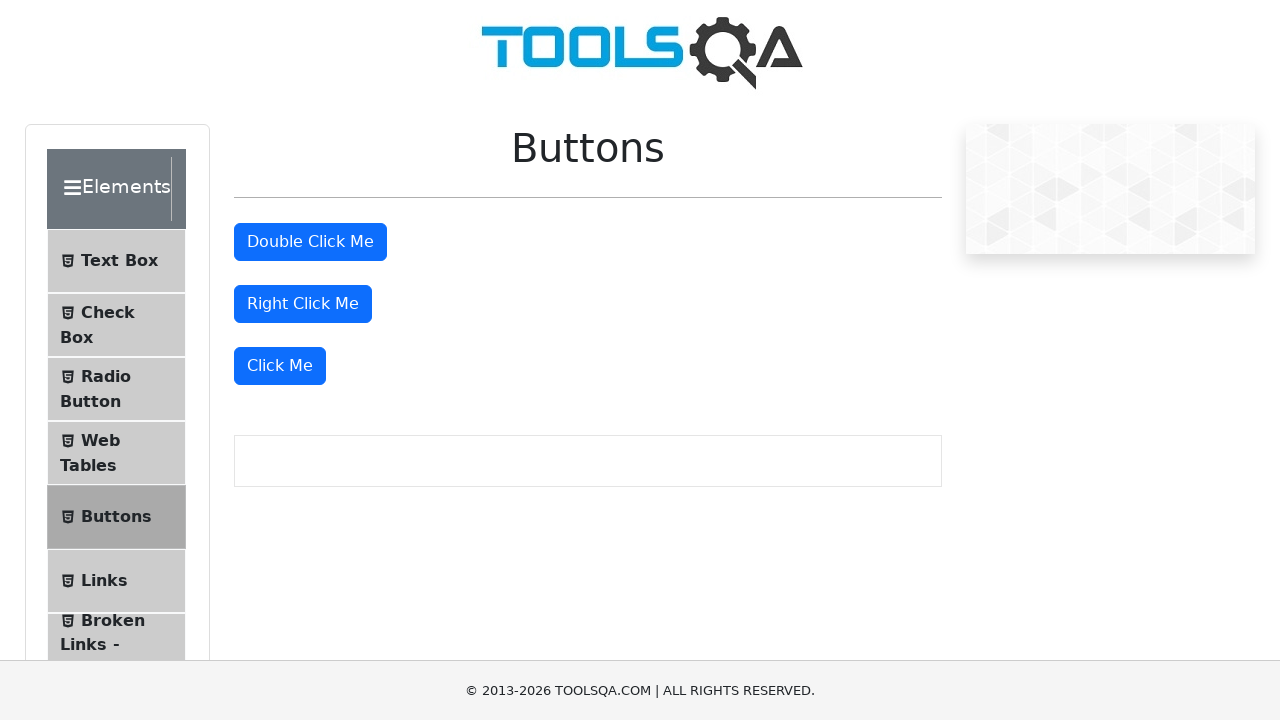

Performed double-click action on the button at (310, 242) on #doubleClickBtn
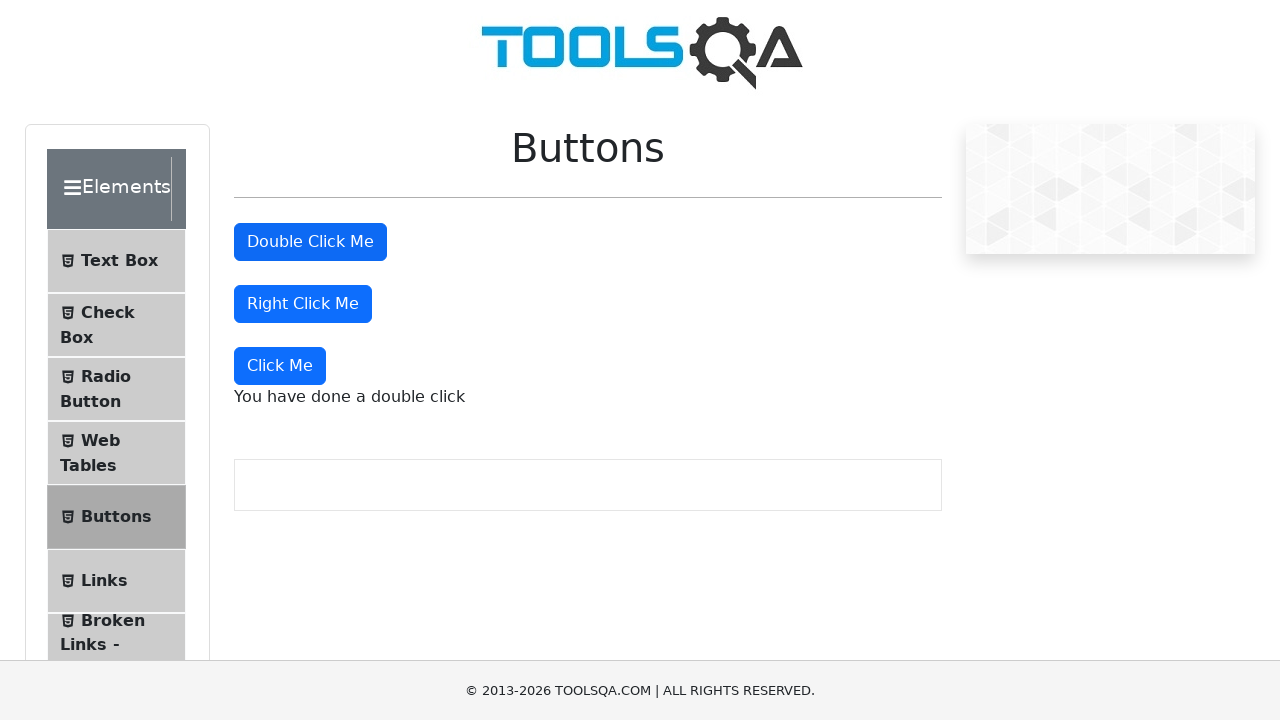

Waited 2 seconds for response to double-click action
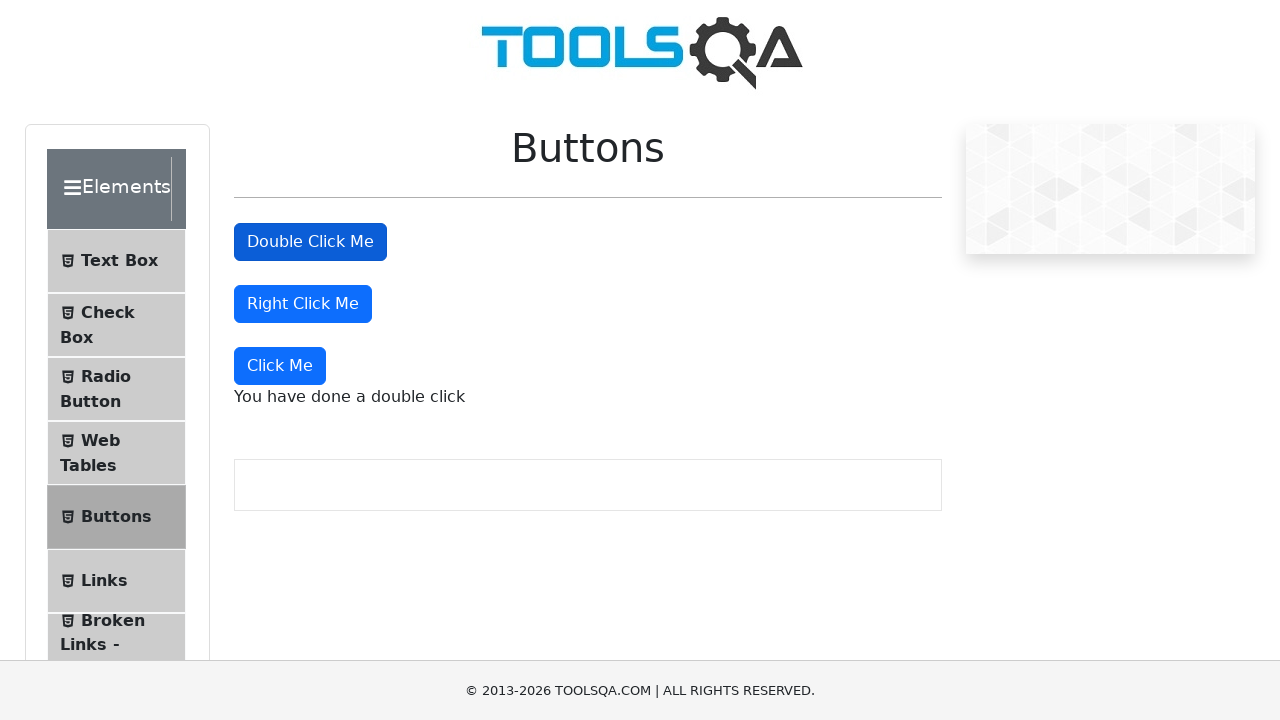

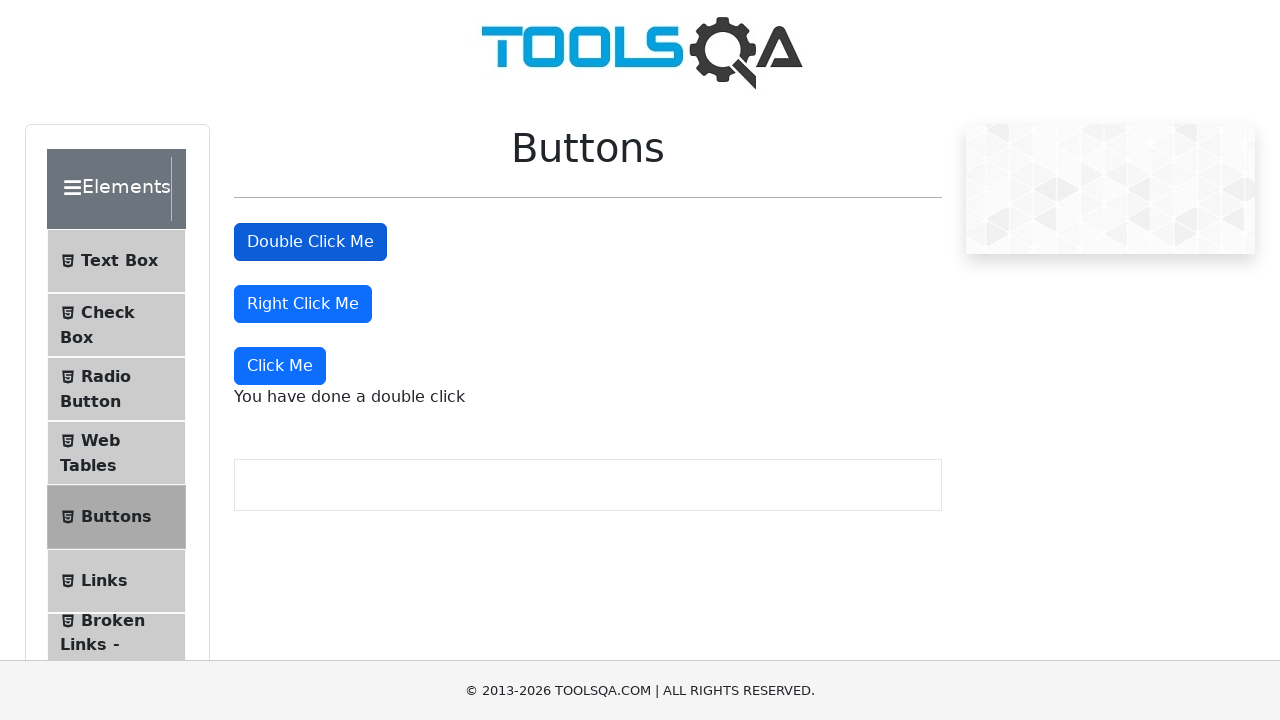